Tests triangle calculator with isosceles triangle values (sides 3, 3, 1) using XPath selectors and verifies the result.

Starting URL: https://www.calculator.net/triangle-calculator.html

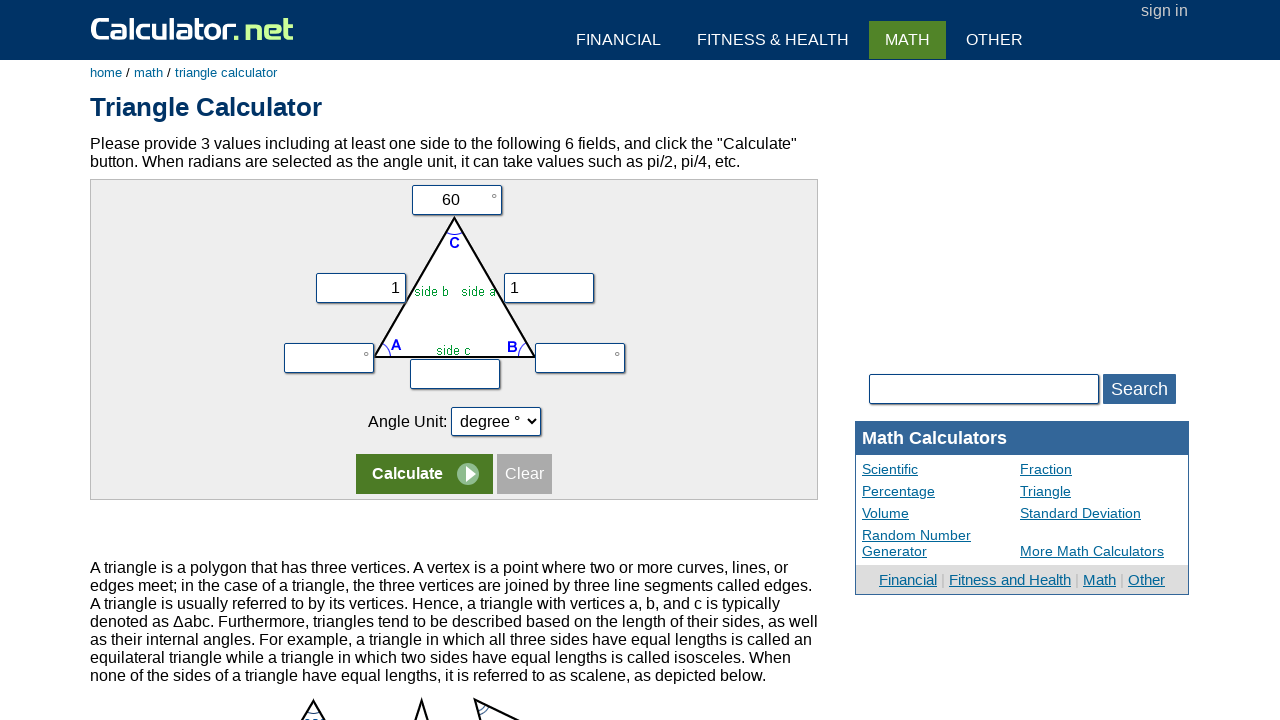

Clicked on first input field (side a) using XPath at (456, 200) on xpath=//*[@id='content']/div[2]/form/table/tbody/tr[1]/td/input
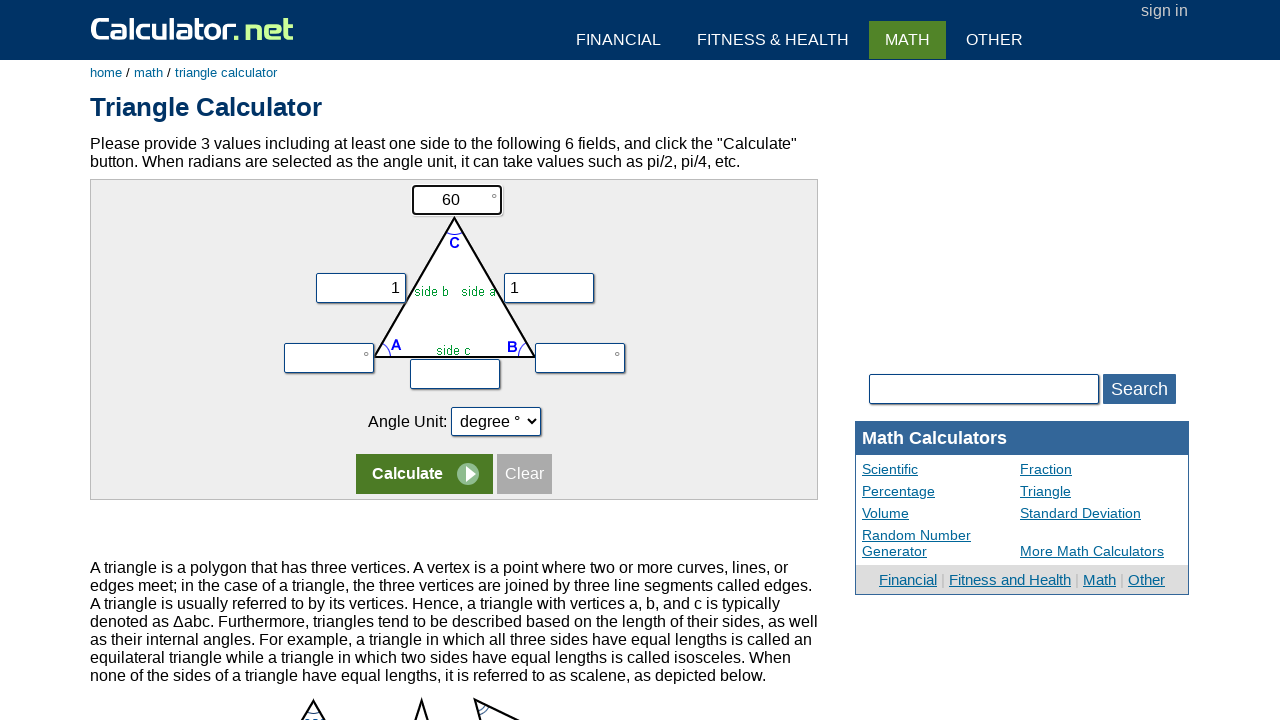

Filled angle C field with 0 on input[name='vc']
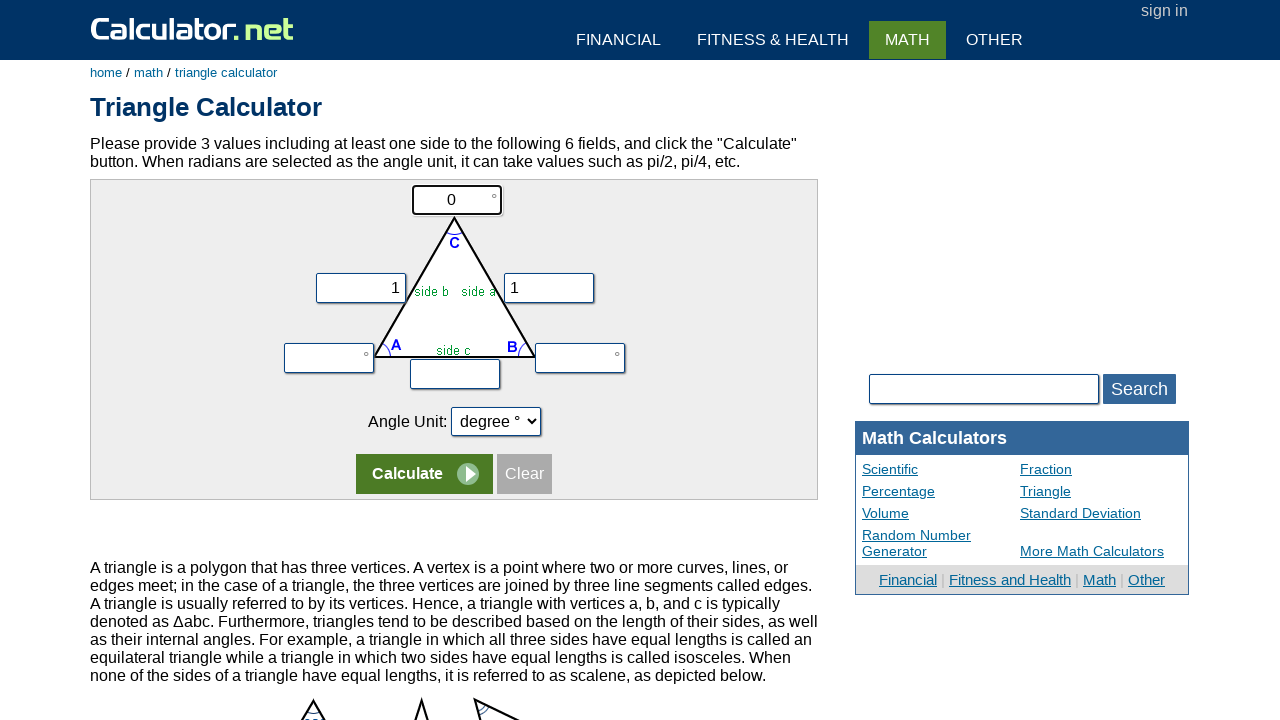

Clicked on second form row using XPath at (454, 279) on xpath=//div[@id='content']/div[2]/form/table/tbody/tr[2]
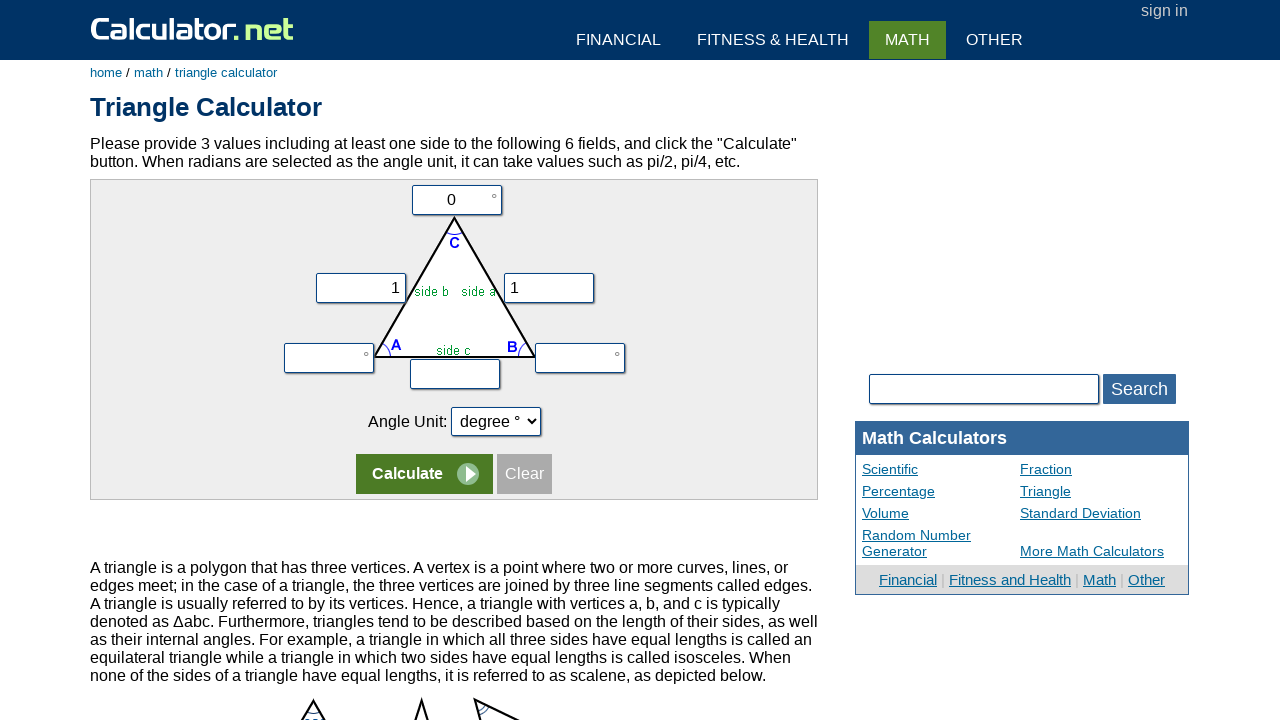

Filled side X (first side) with 3 for isosceles triangle on input[name='vx']
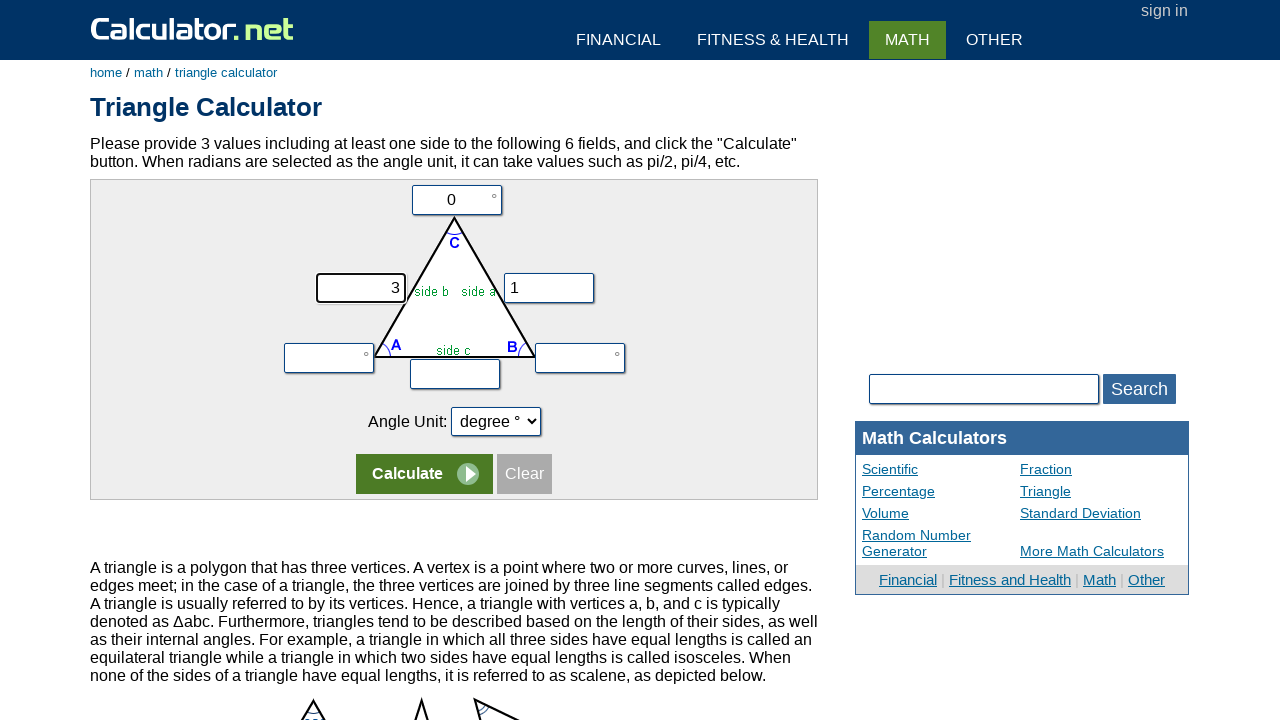

Clicked on second form row again using XPath at (454, 279) on xpath=//div[@id='content']/div[2]/form/table/tbody/tr[2]
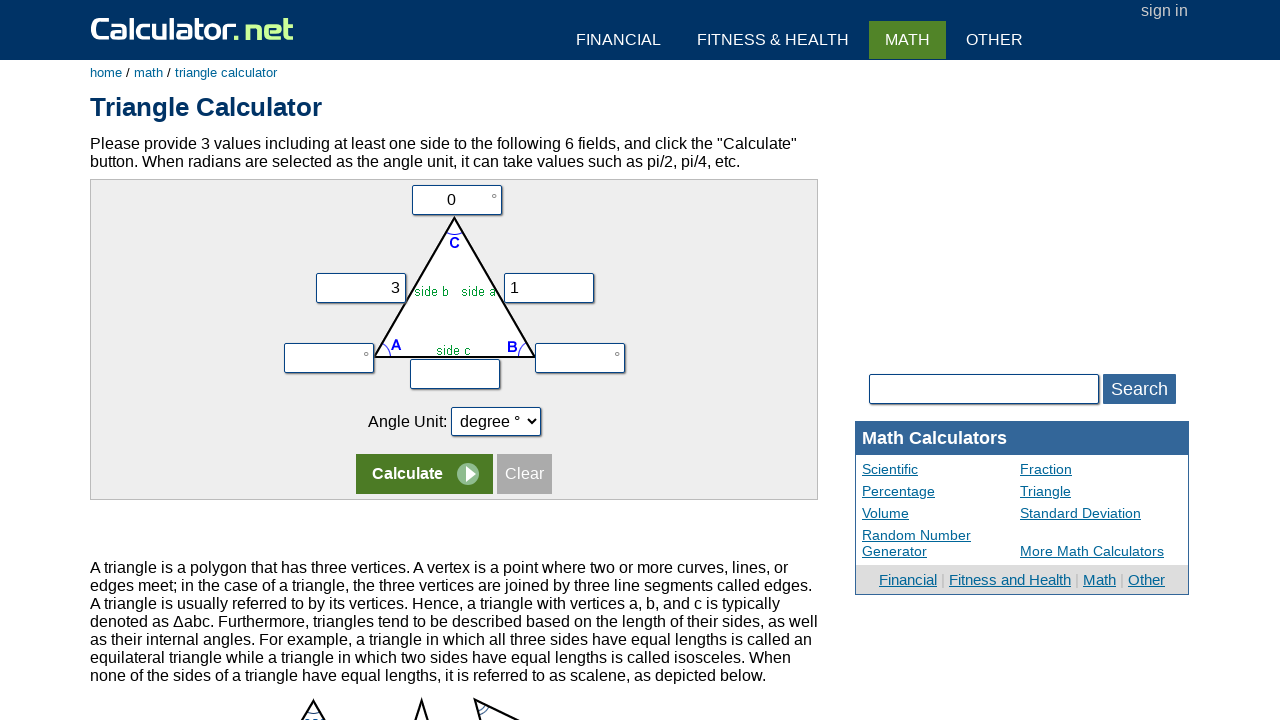

Filled side Y (second side) with 3 for isosceles triangle on input[name='vy']
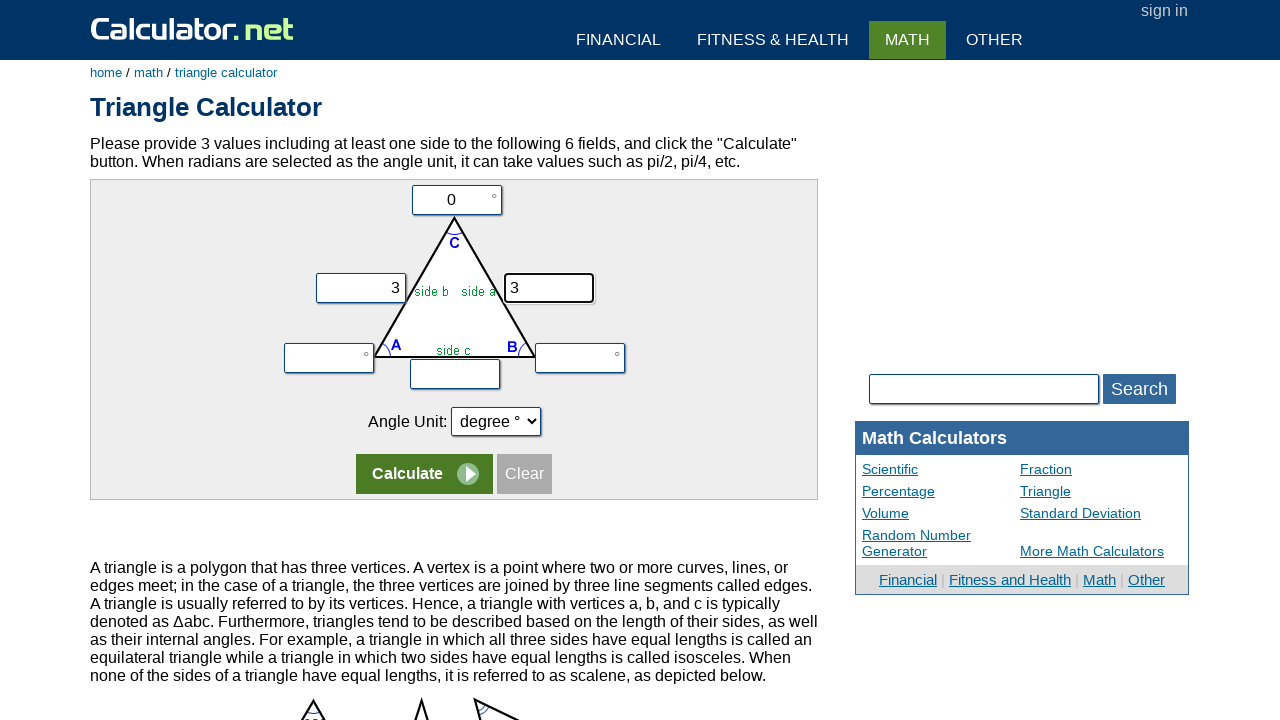

Clicked on side Z input field at (455, 374) on input[name='vz']
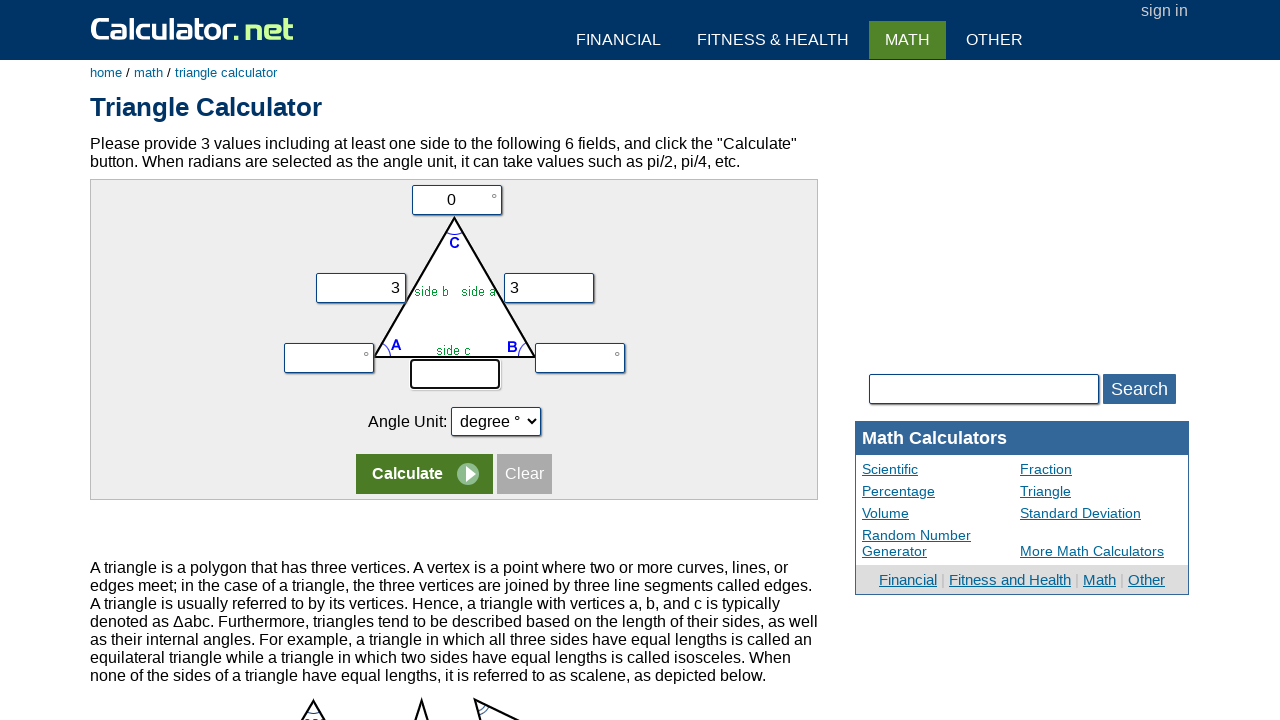

Filled side Z (third side) with 1 for isosceles triangle on input[name='vz']
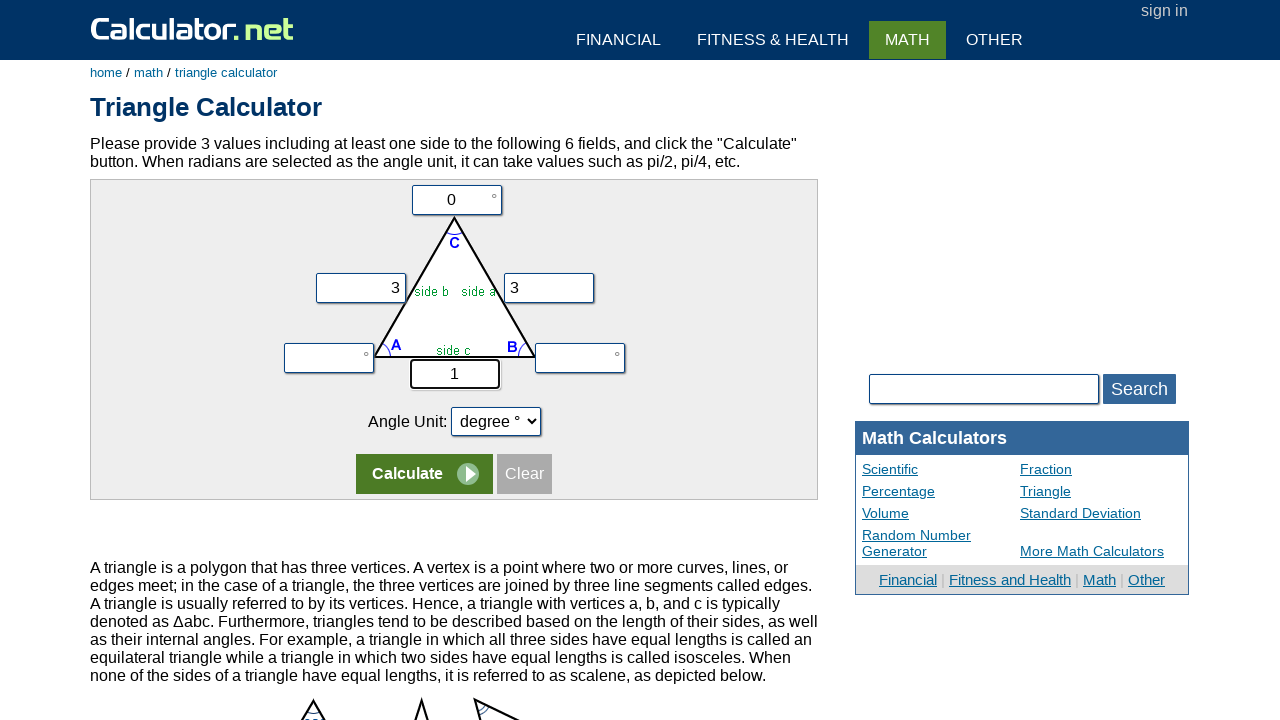

Clicked calculate button to compute triangle properties at (424, 474) on input[name='x']
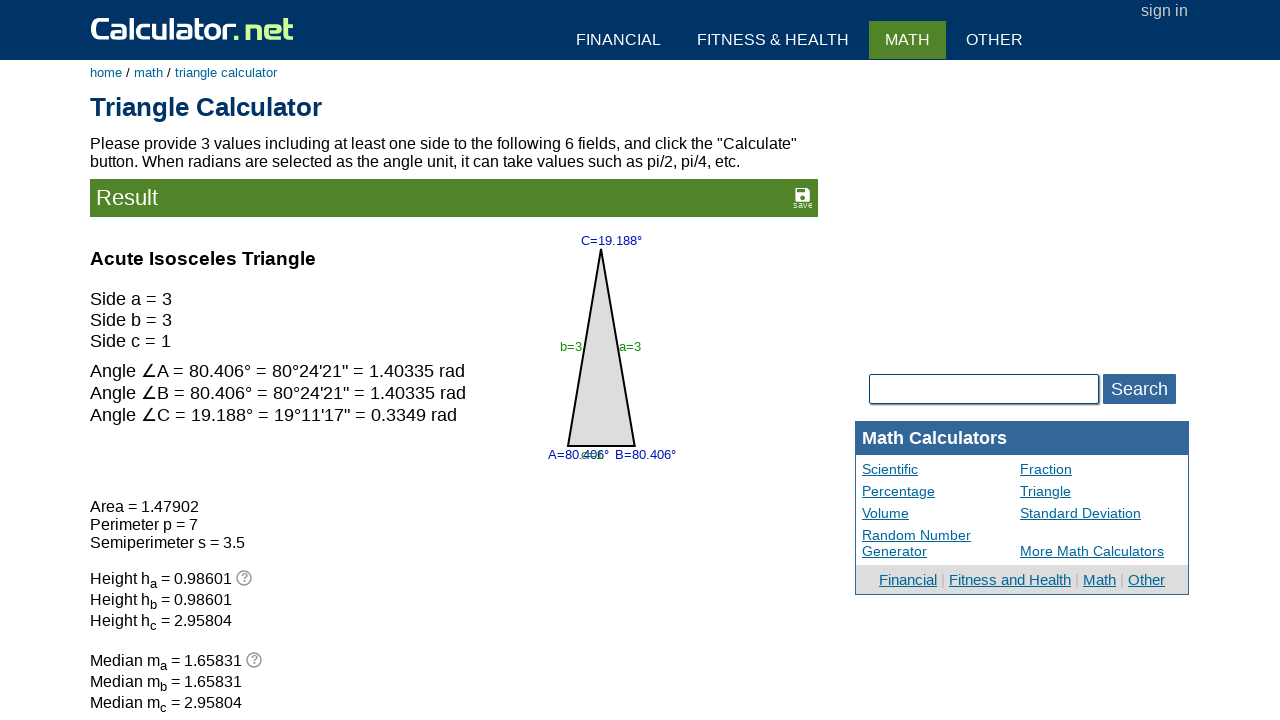

Verified that triangle calculation results loaded successfully
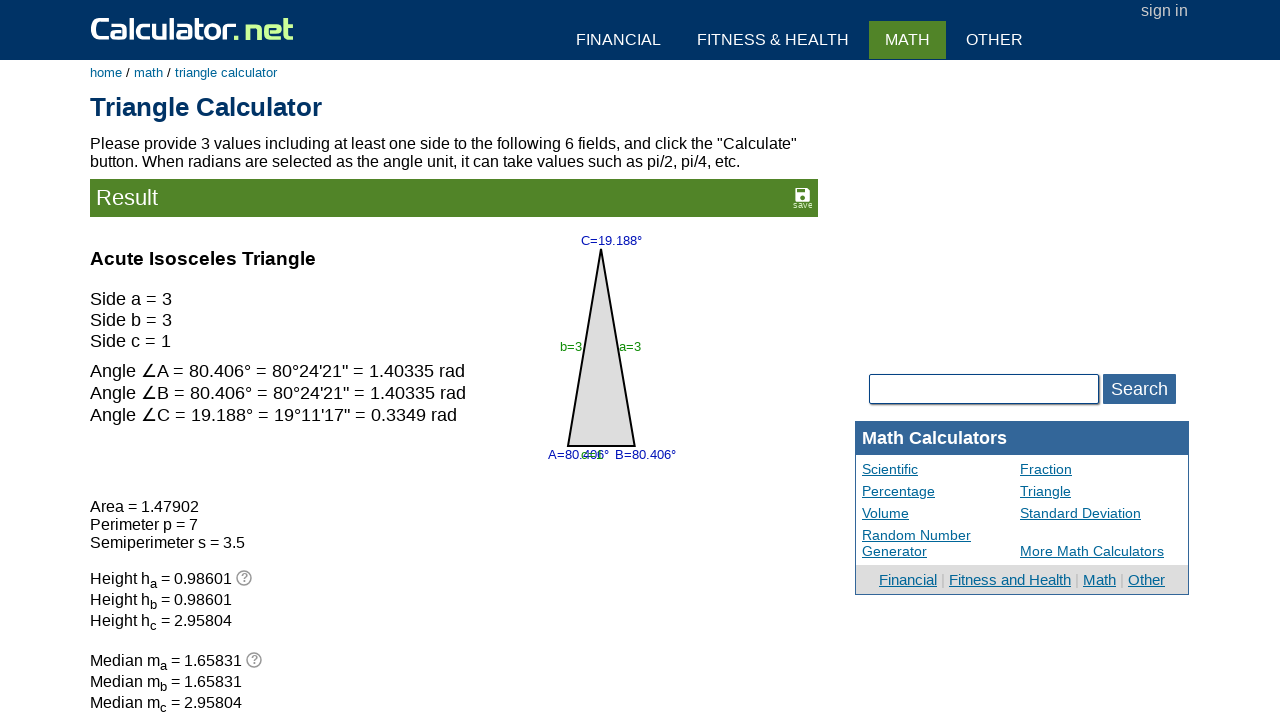

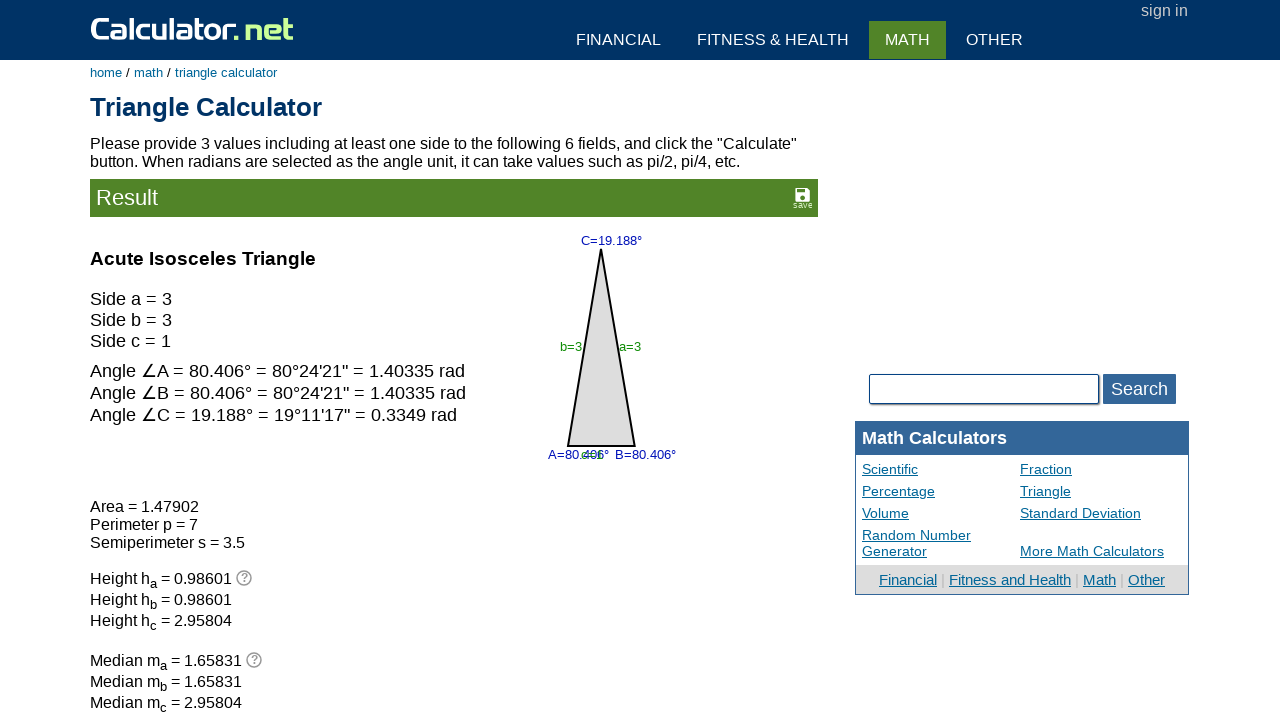